Verifies that all footer navigation links are displayed

Starting URL: https://www.freshworks.com/

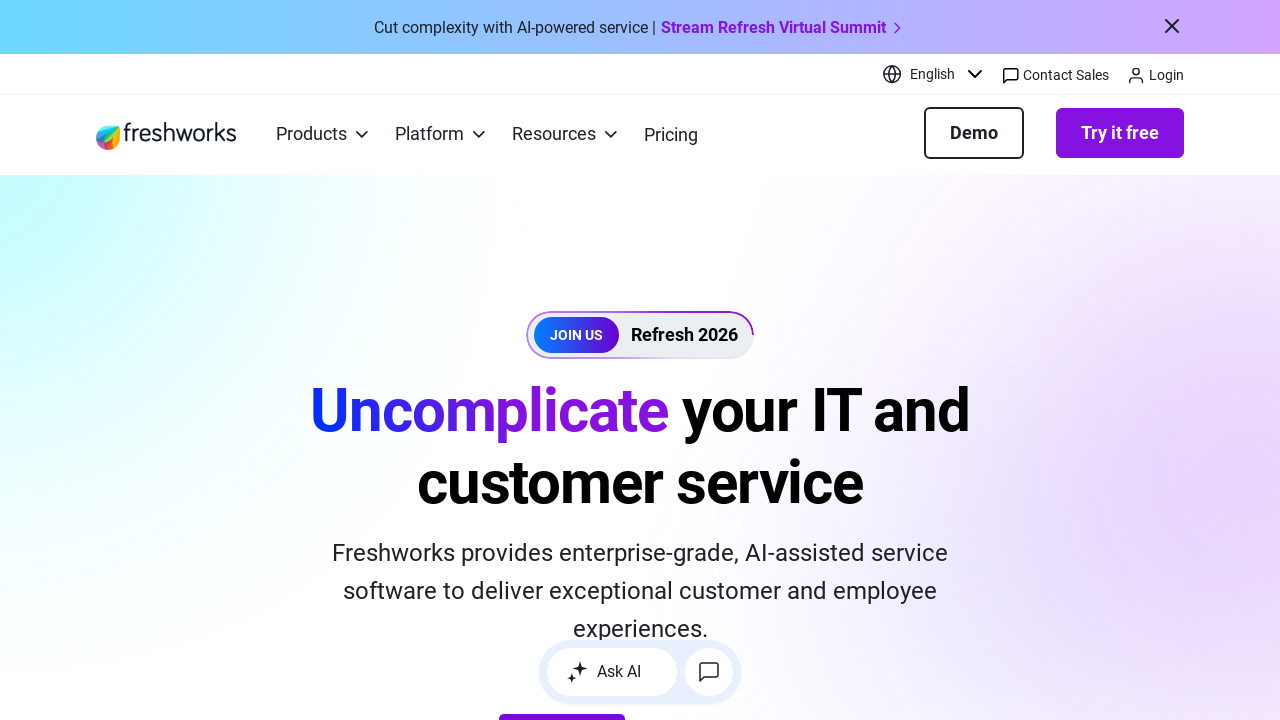

Navigated to https://www.freshworks.com/
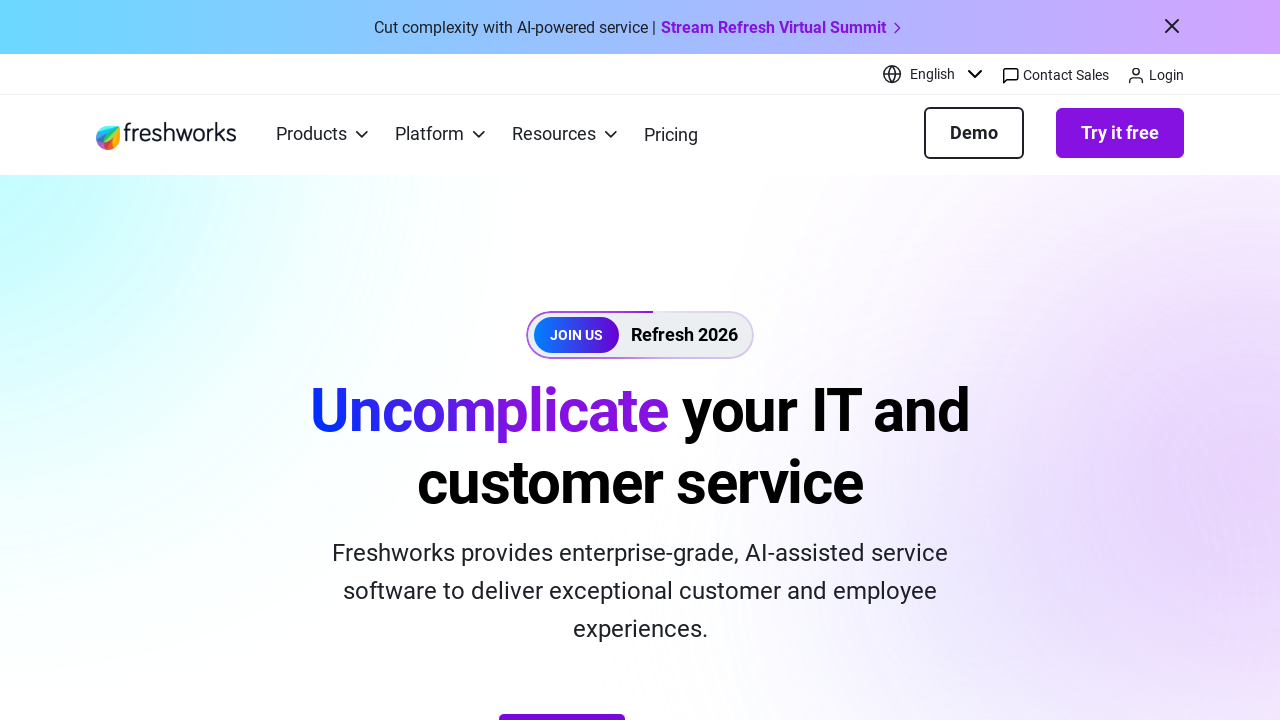

Retrieved all footer navigation links
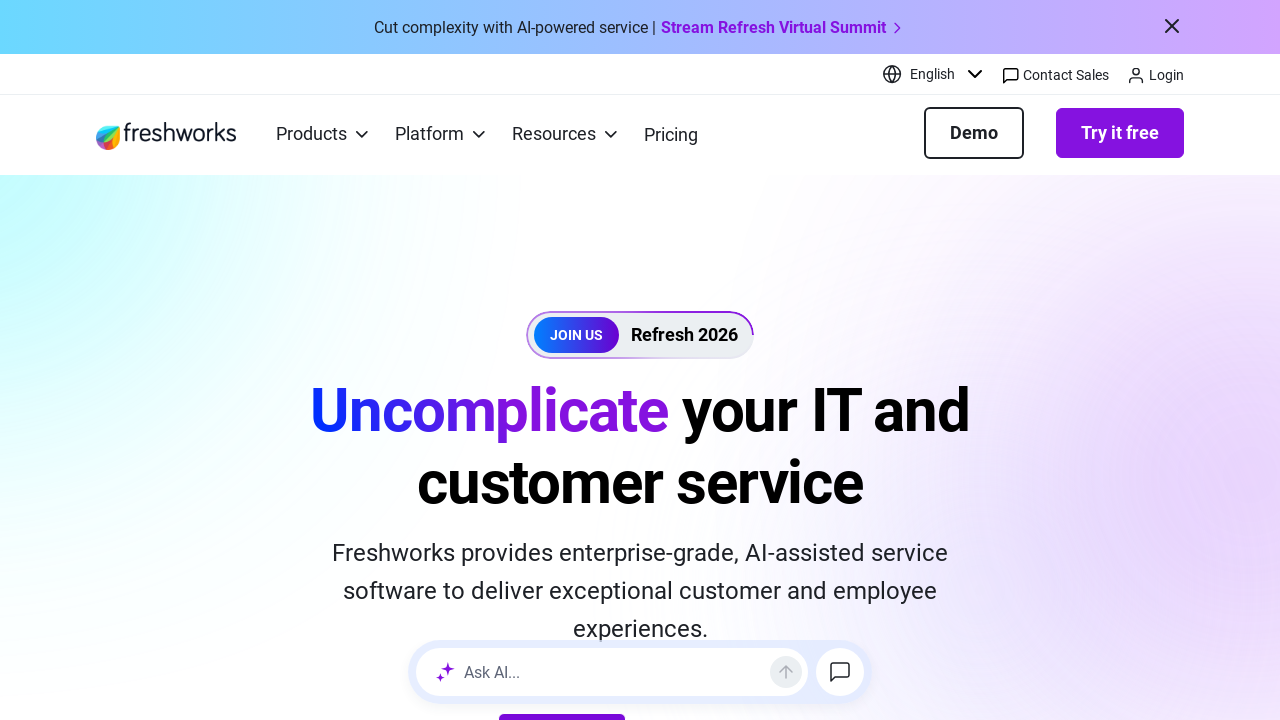

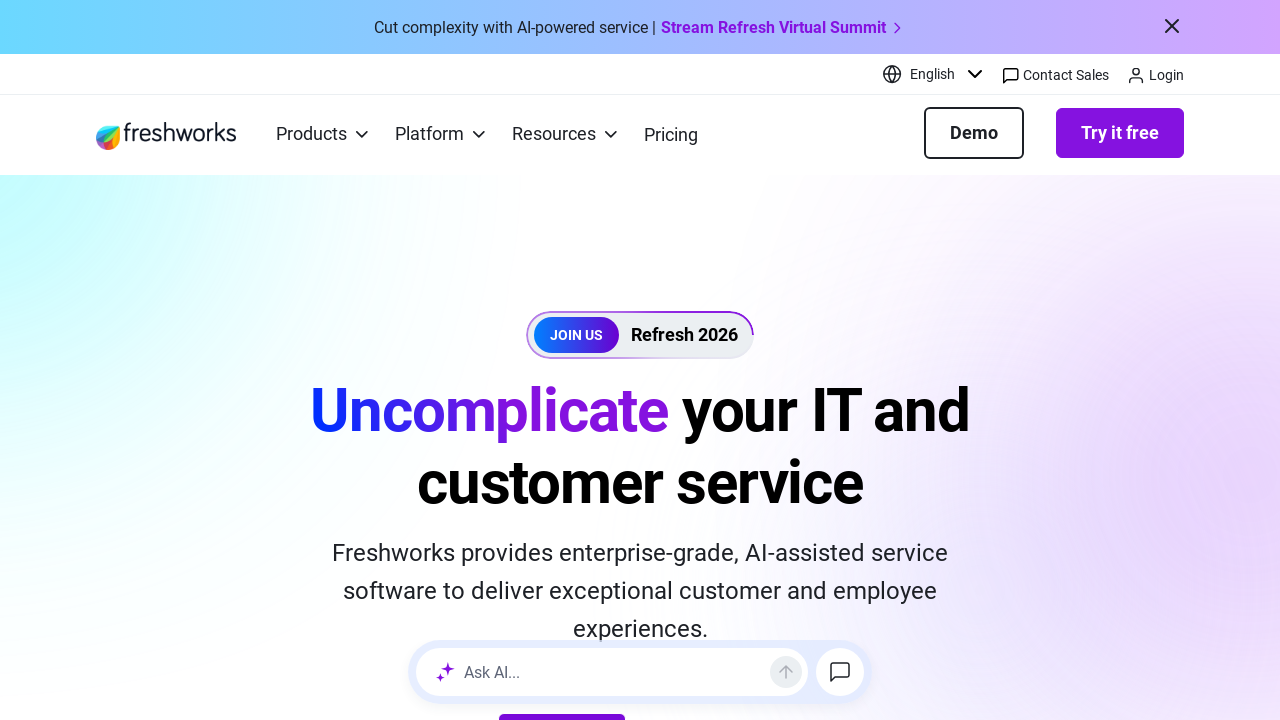